Tests timeout handling by clicking a button that triggers an AJAX request and then clicking on the success element with extended timeout

Starting URL: http://uitestingplayground.com/ajax

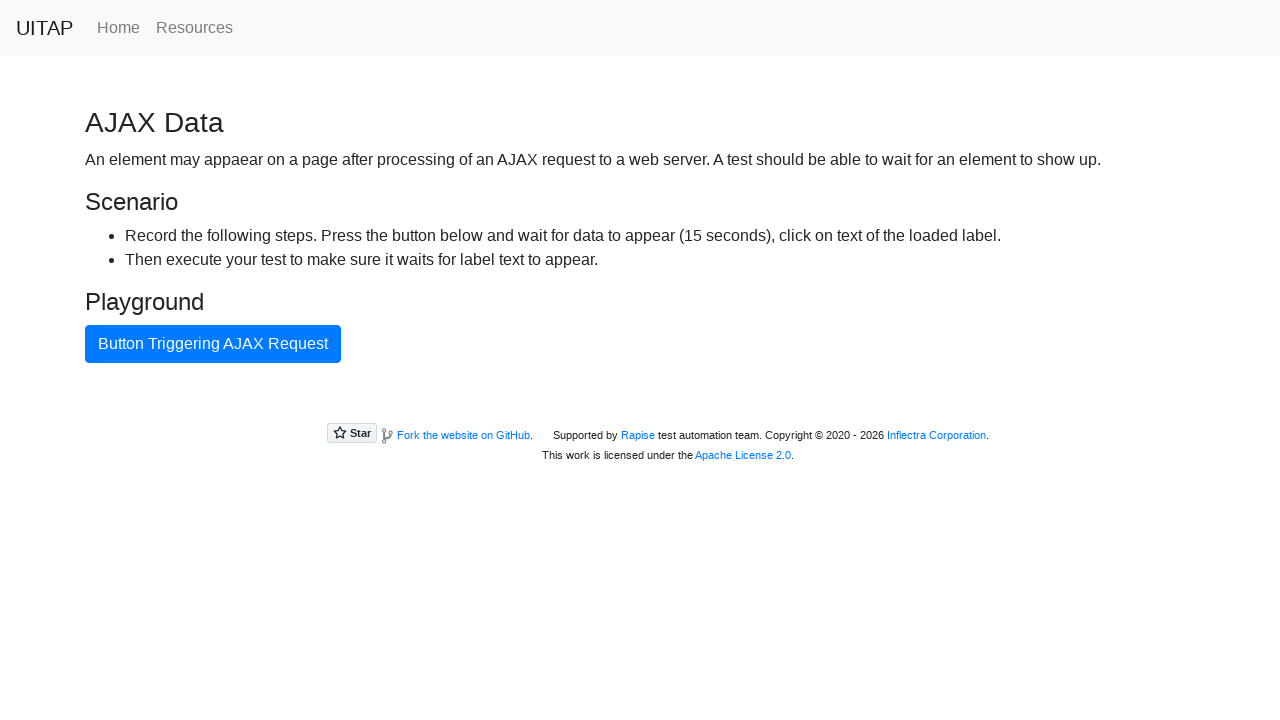

Clicked button that triggers AJAX request at (213, 344) on internal:text="Button triggering Ajax Request"i
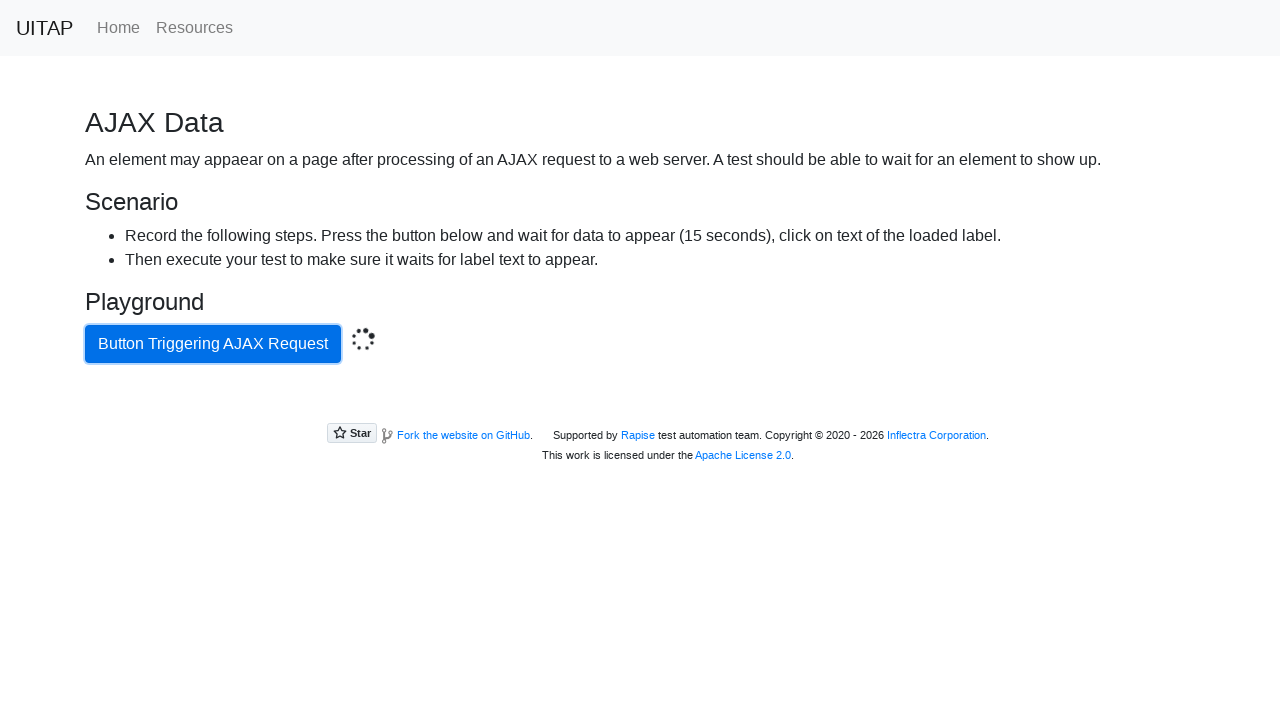

Clicked success element with 16 second timeout at (640, 405) on .bg-success
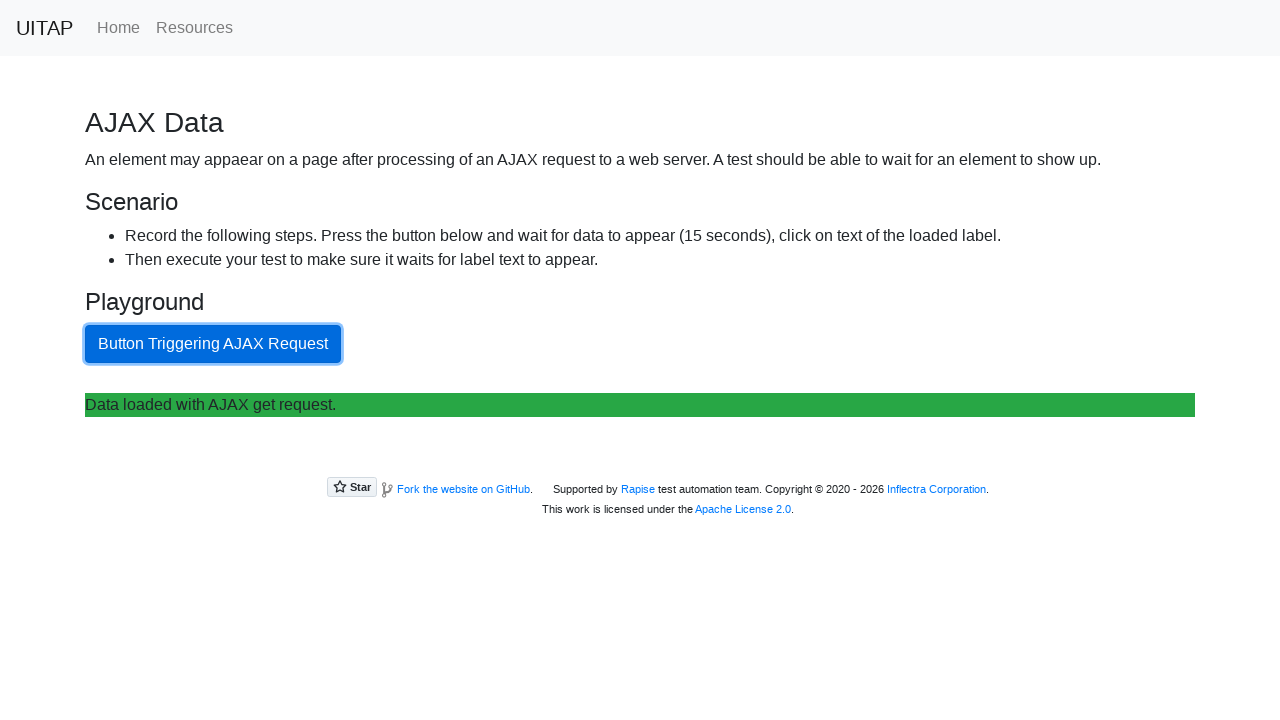

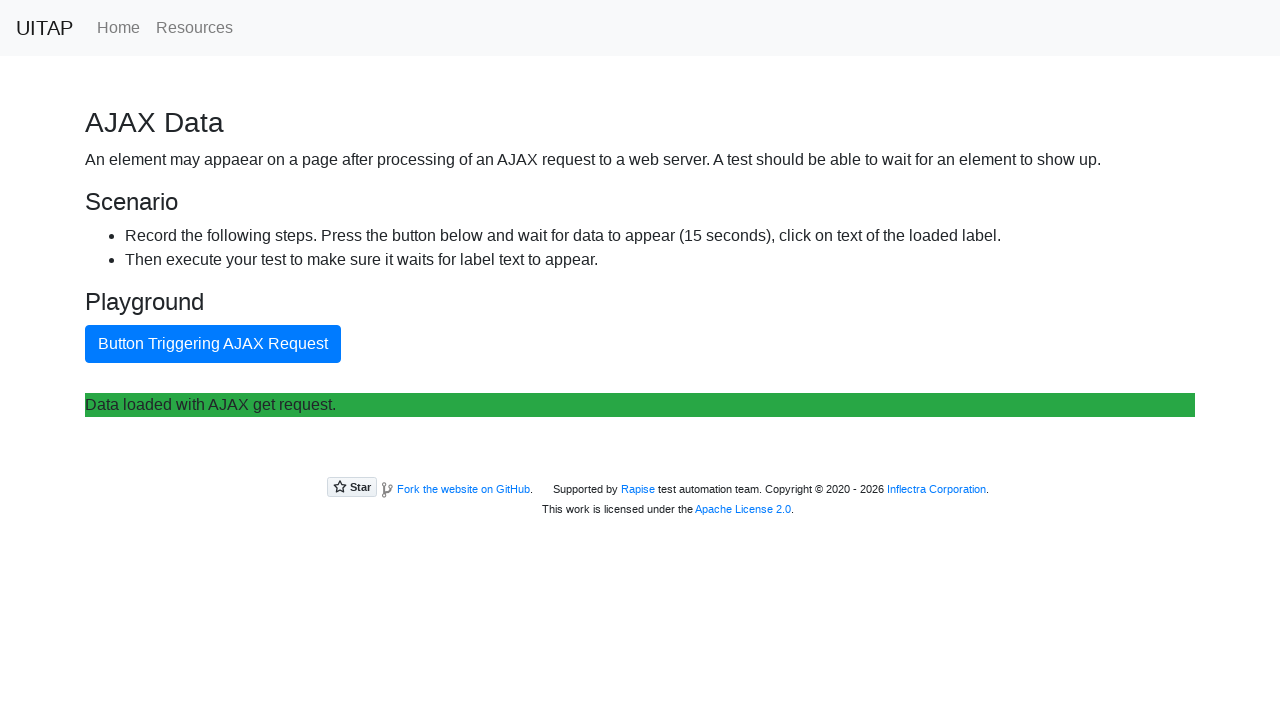